Tests horizontal slider functionality by moving the slider to a specific value using arrow keys

Starting URL: https://the-internet.herokuapp.com/horizontal_slider

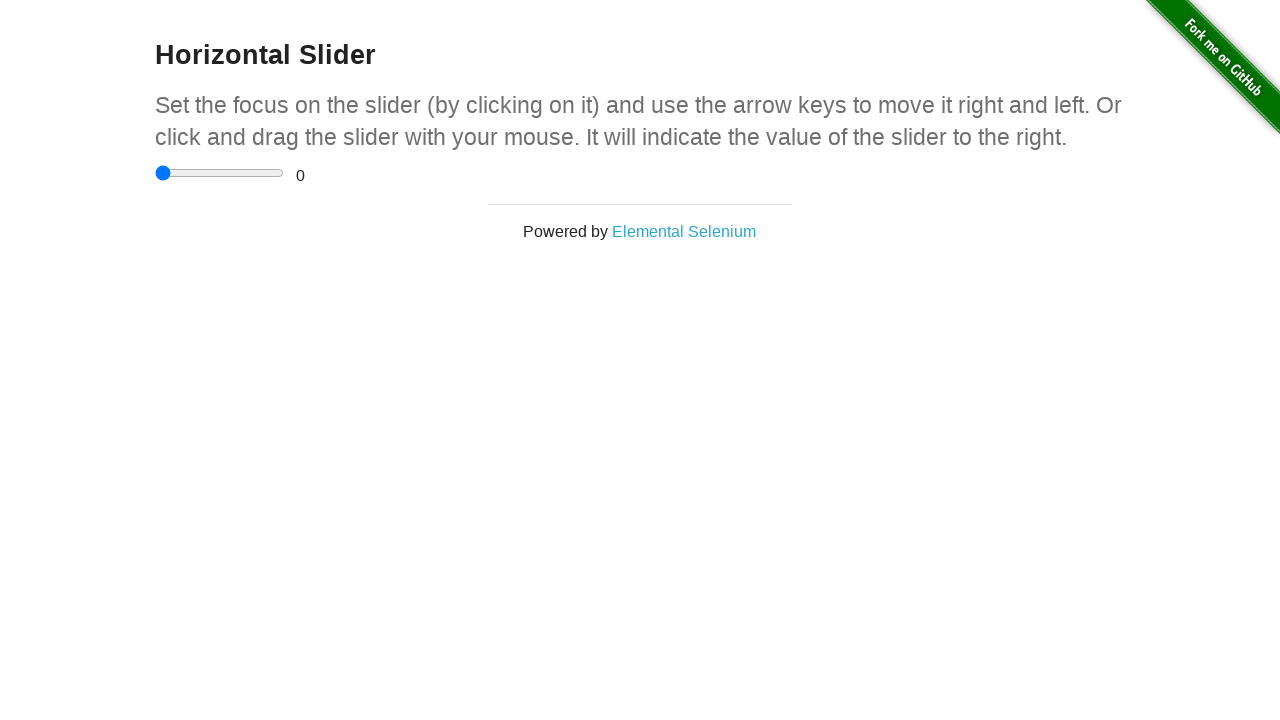

Navigated to horizontal slider test page
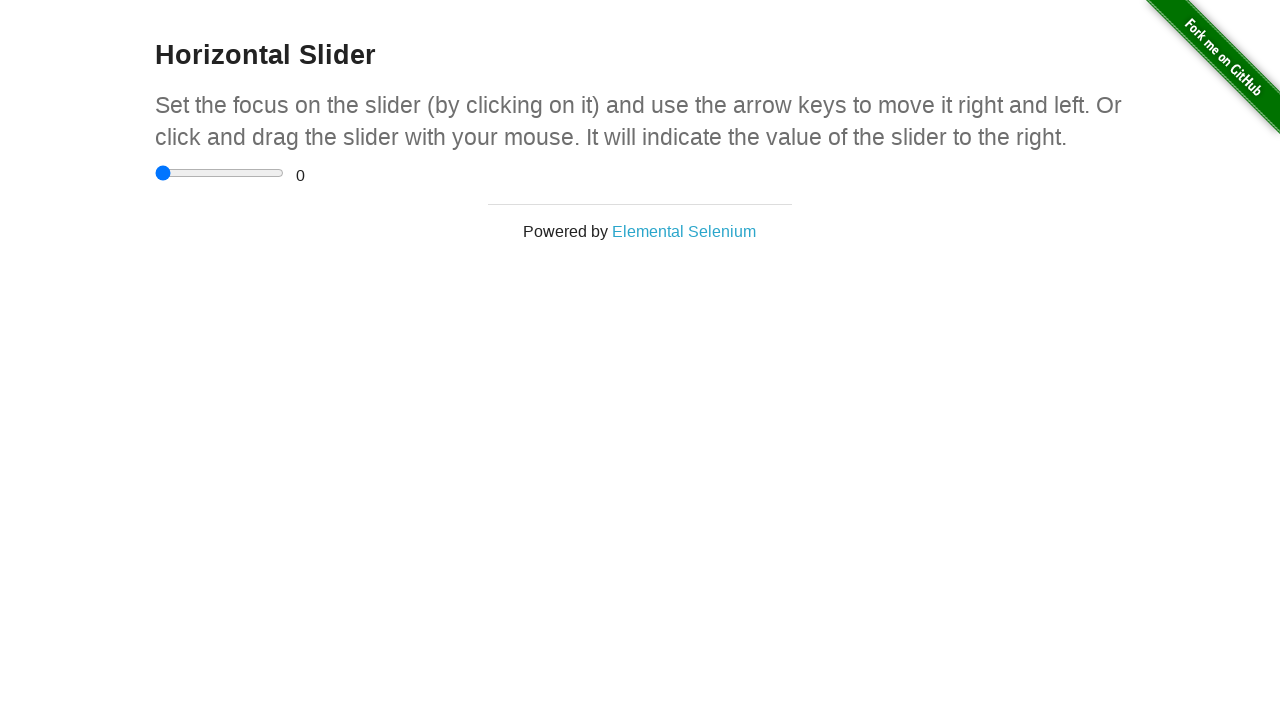

Located slider element
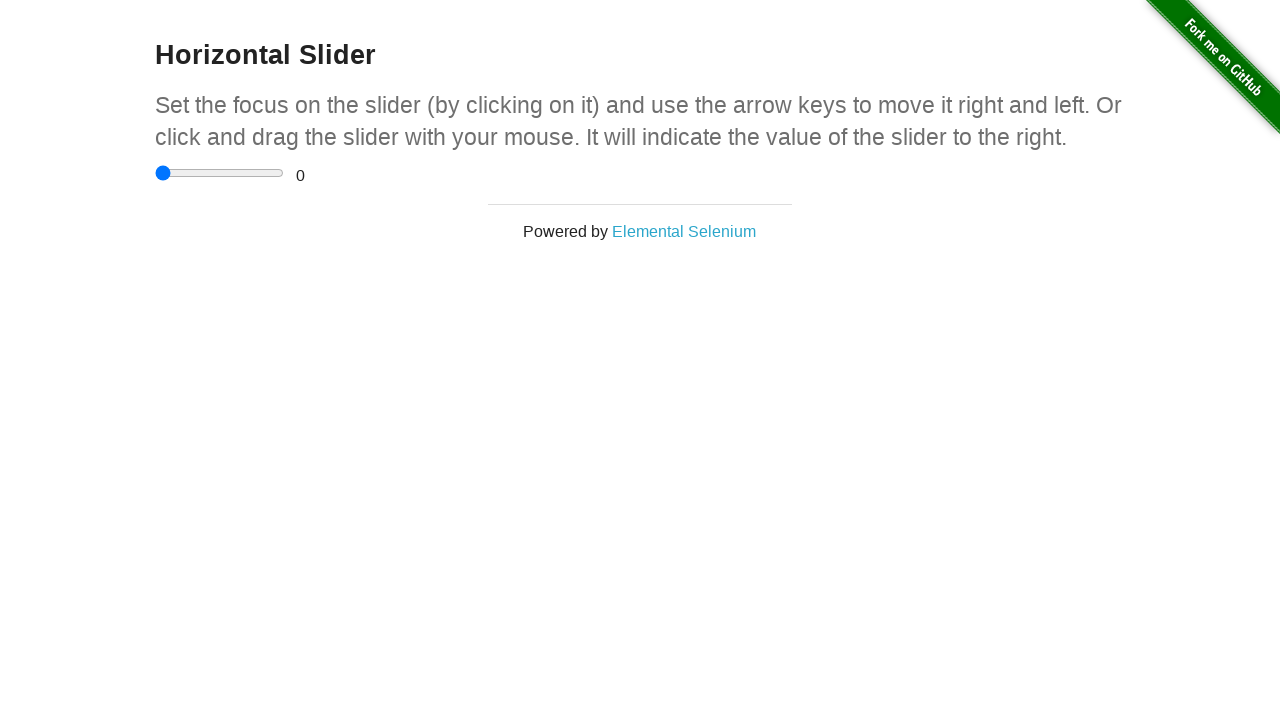

Located range display element
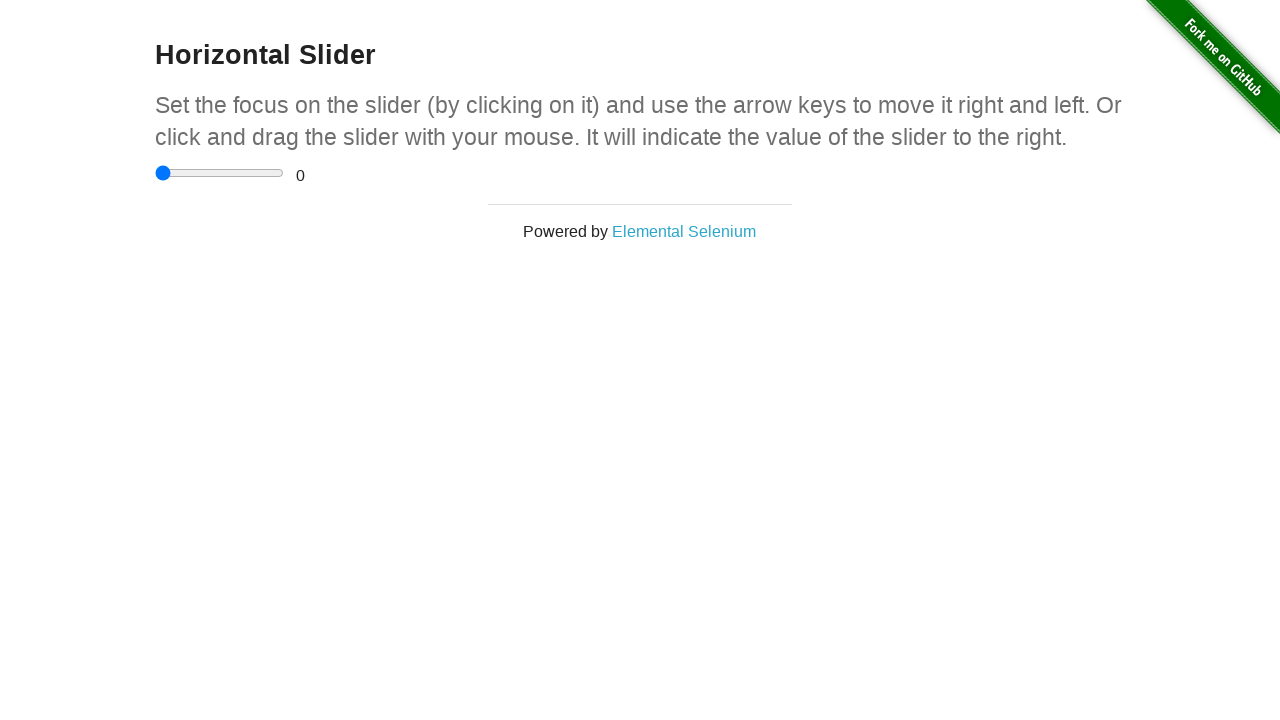

Pressed ArrowRight on slider, current value: 0.5 on xpath=//input[@type='range']
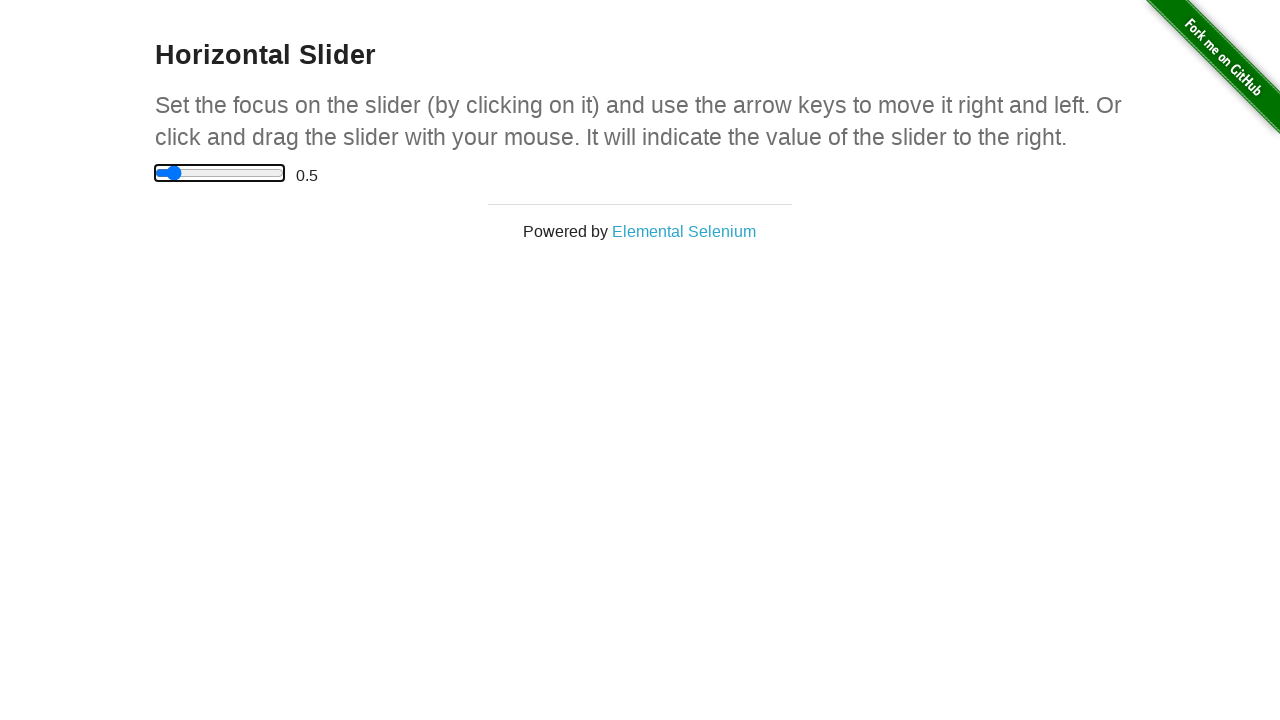

Waited 500ms before next slider movement
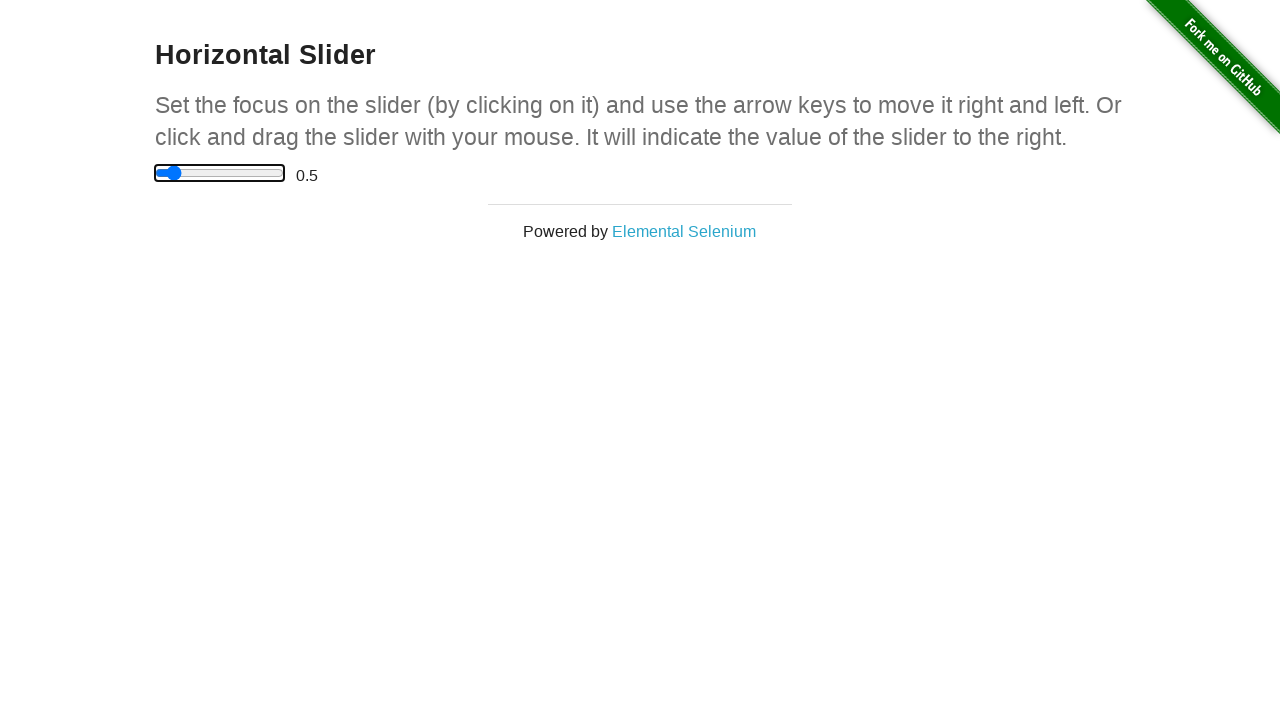

Pressed ArrowRight on slider, current value: 1 on xpath=//input[@type='range']
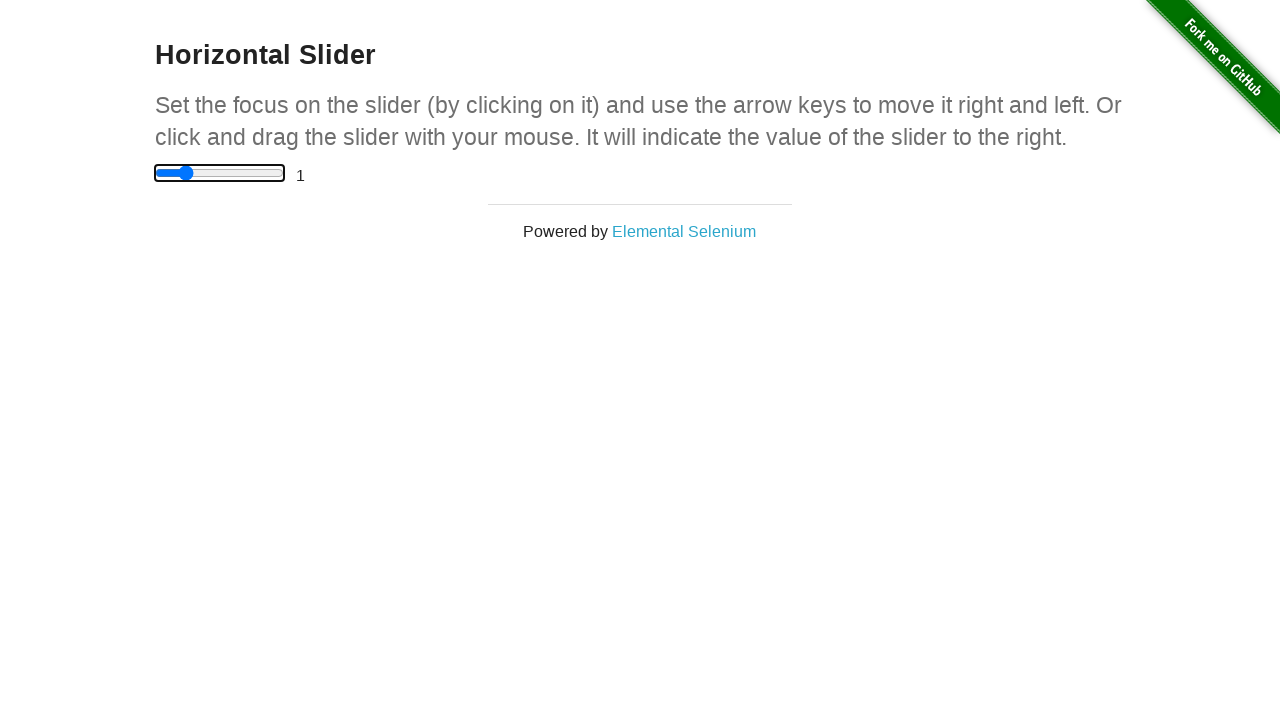

Waited 500ms before next slider movement
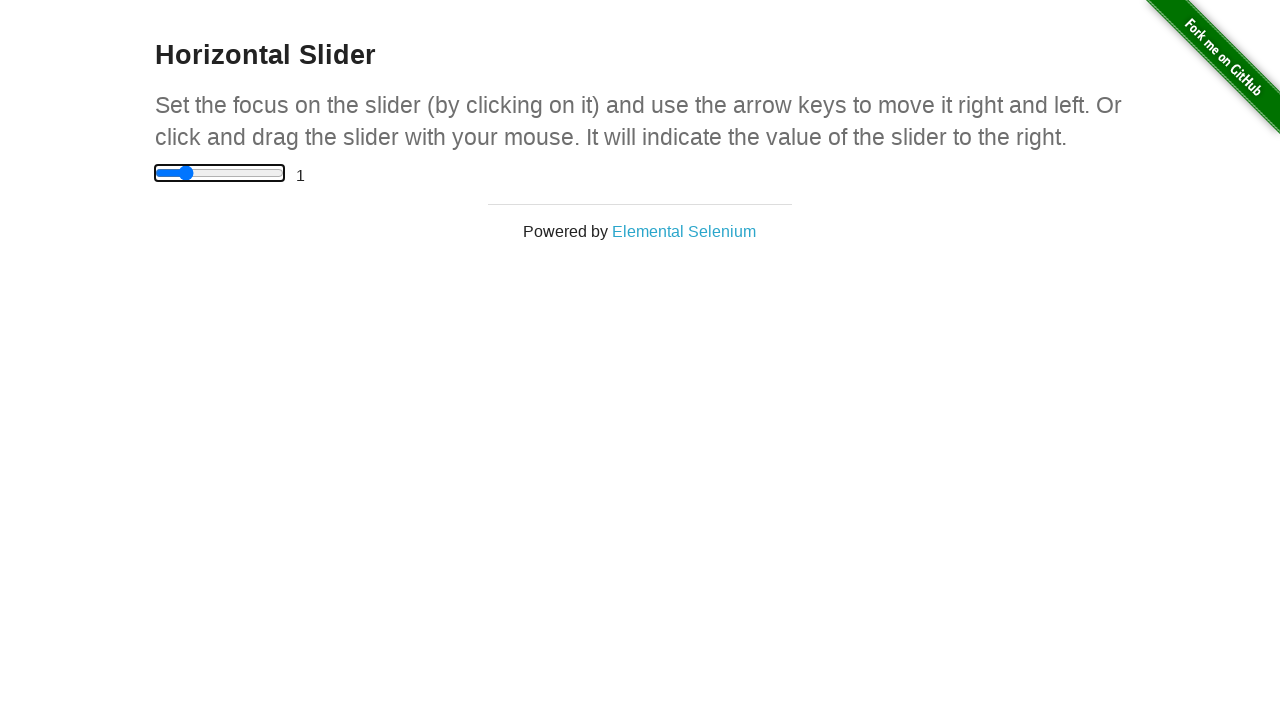

Pressed ArrowRight on slider, current value: 1.5 on xpath=//input[@type='range']
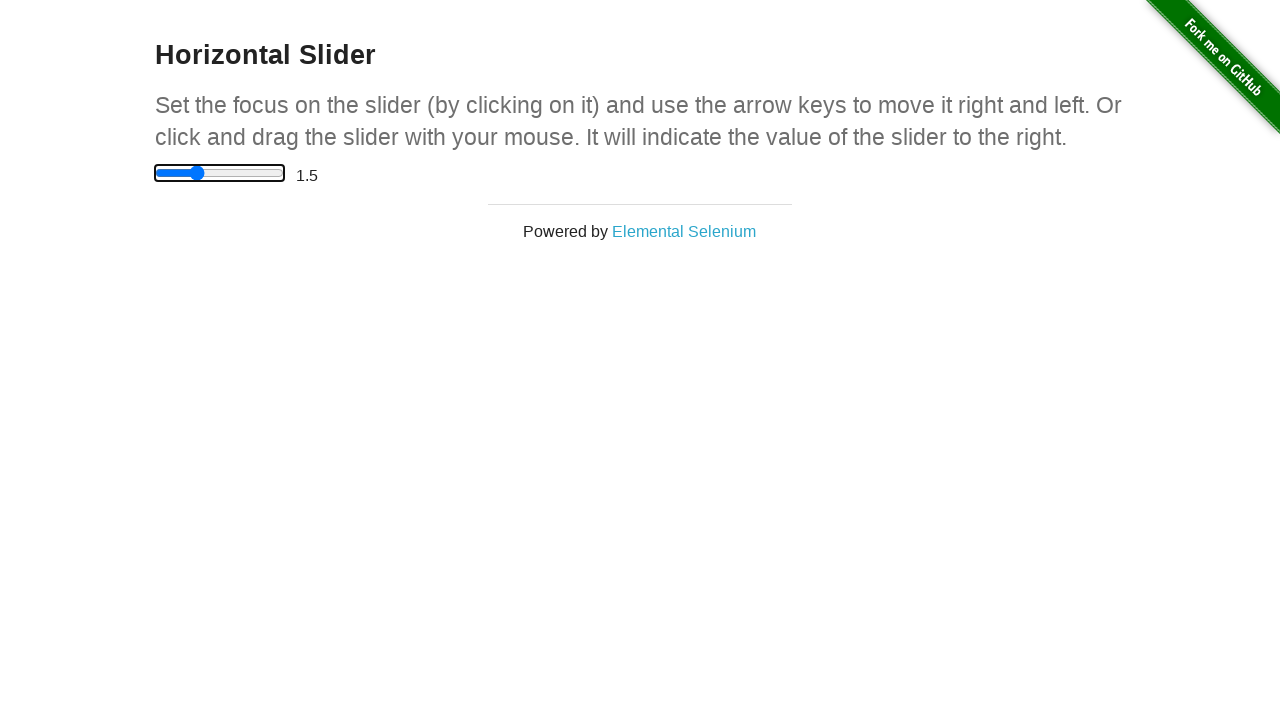

Waited 500ms before next slider movement
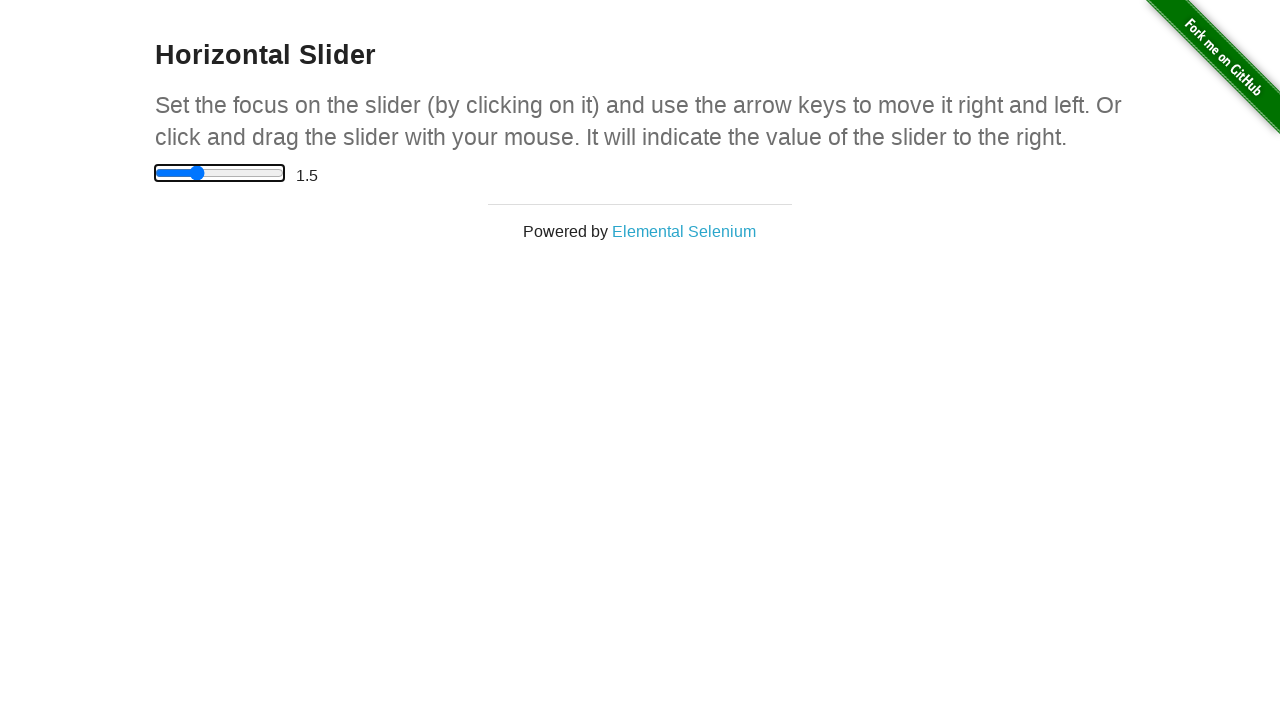

Pressed ArrowRight on slider, current value: 2 on xpath=//input[@type='range']
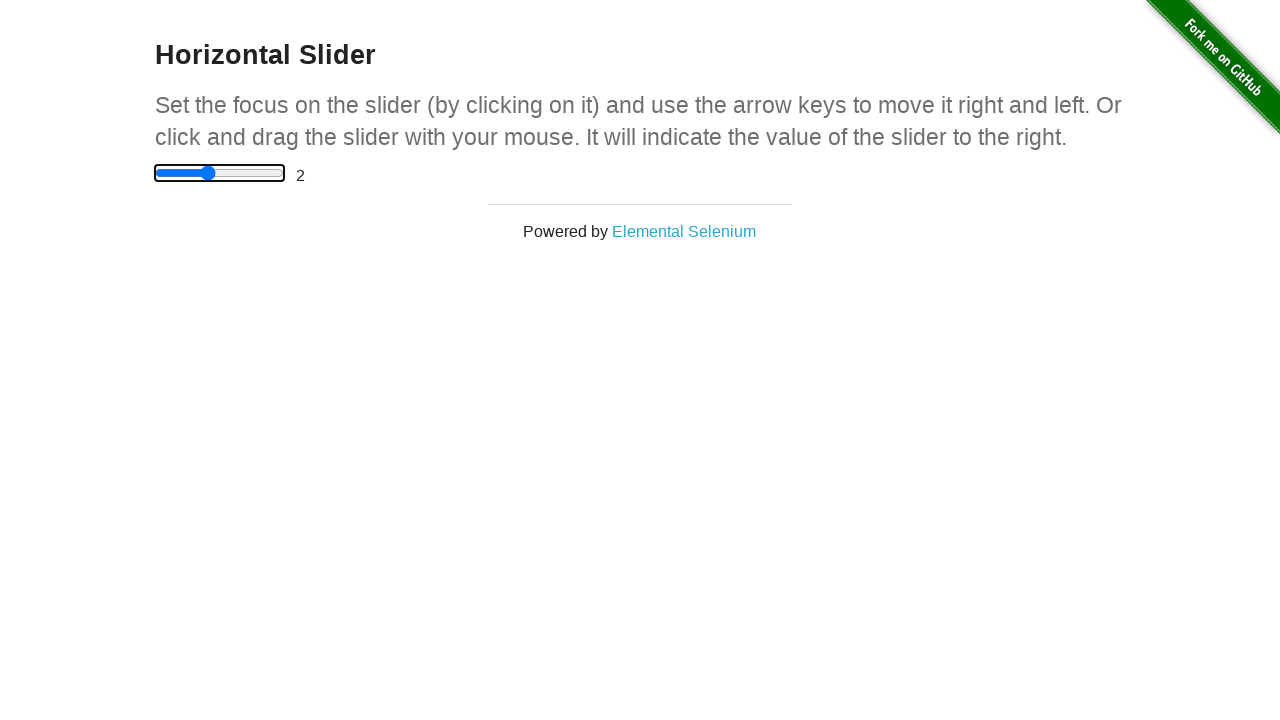

Waited 500ms before next slider movement
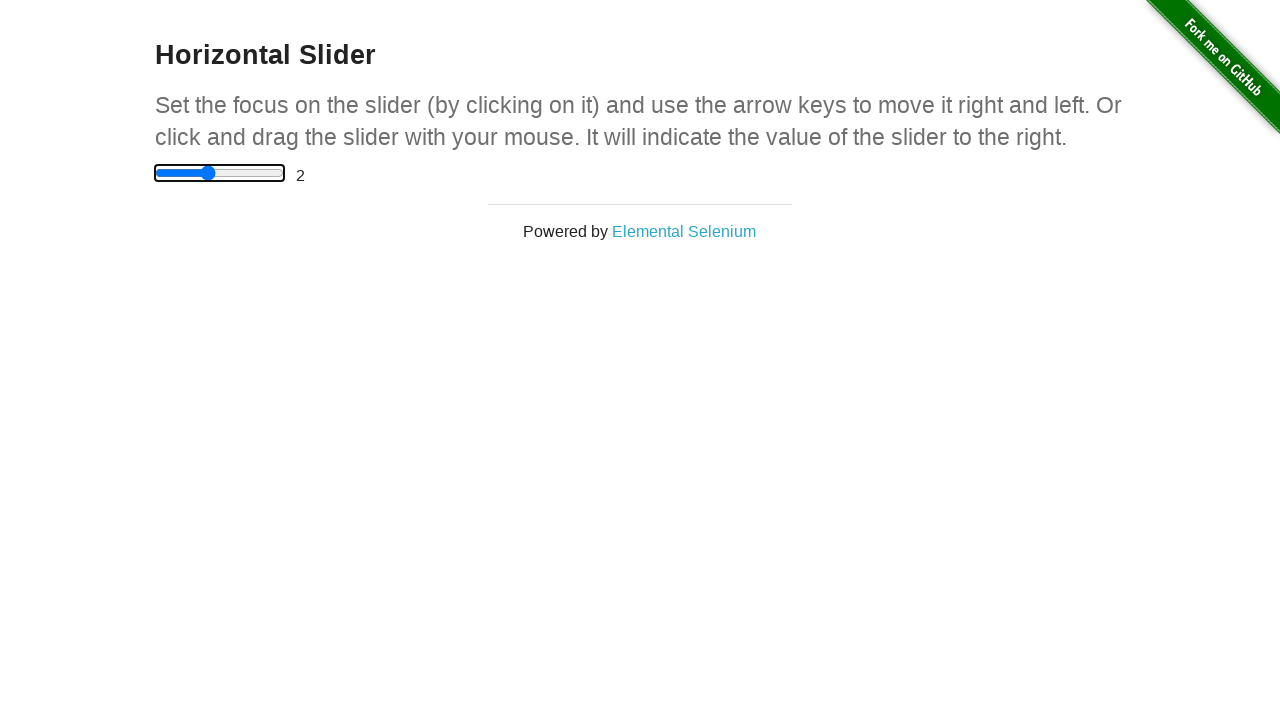

Pressed ArrowRight on slider, current value: 2.5 on xpath=//input[@type='range']
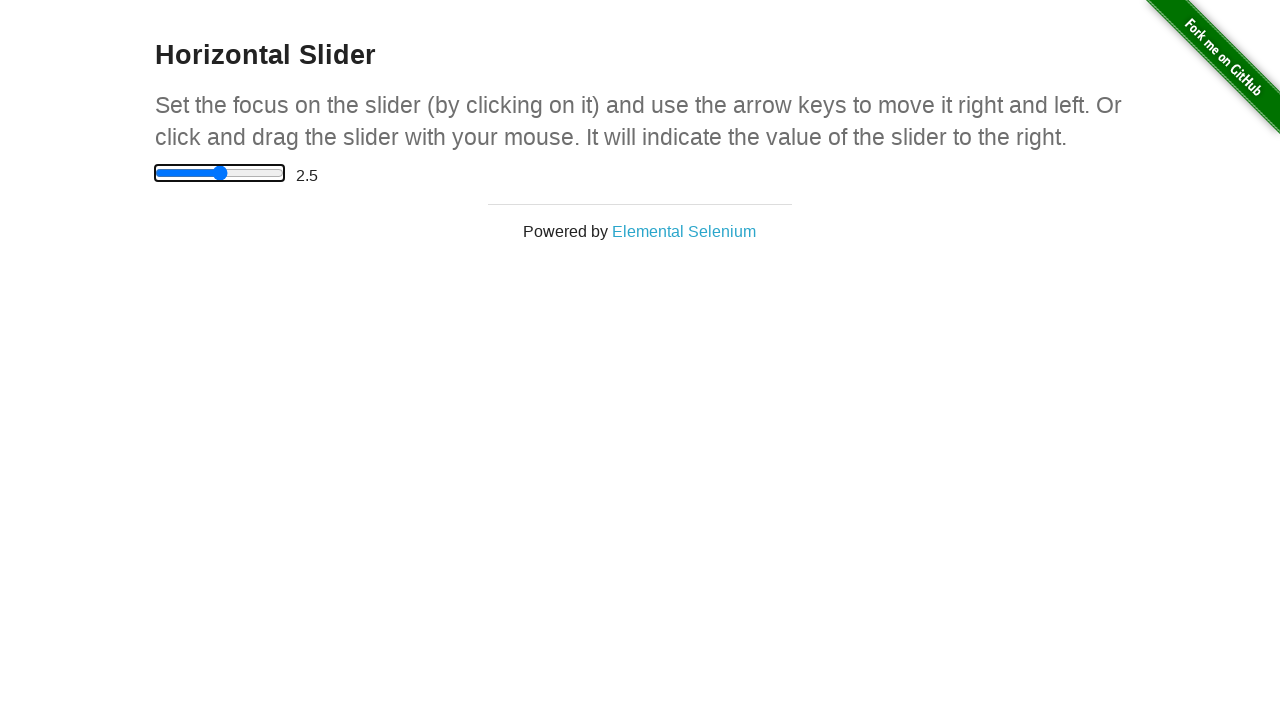

Waited 500ms before next slider movement
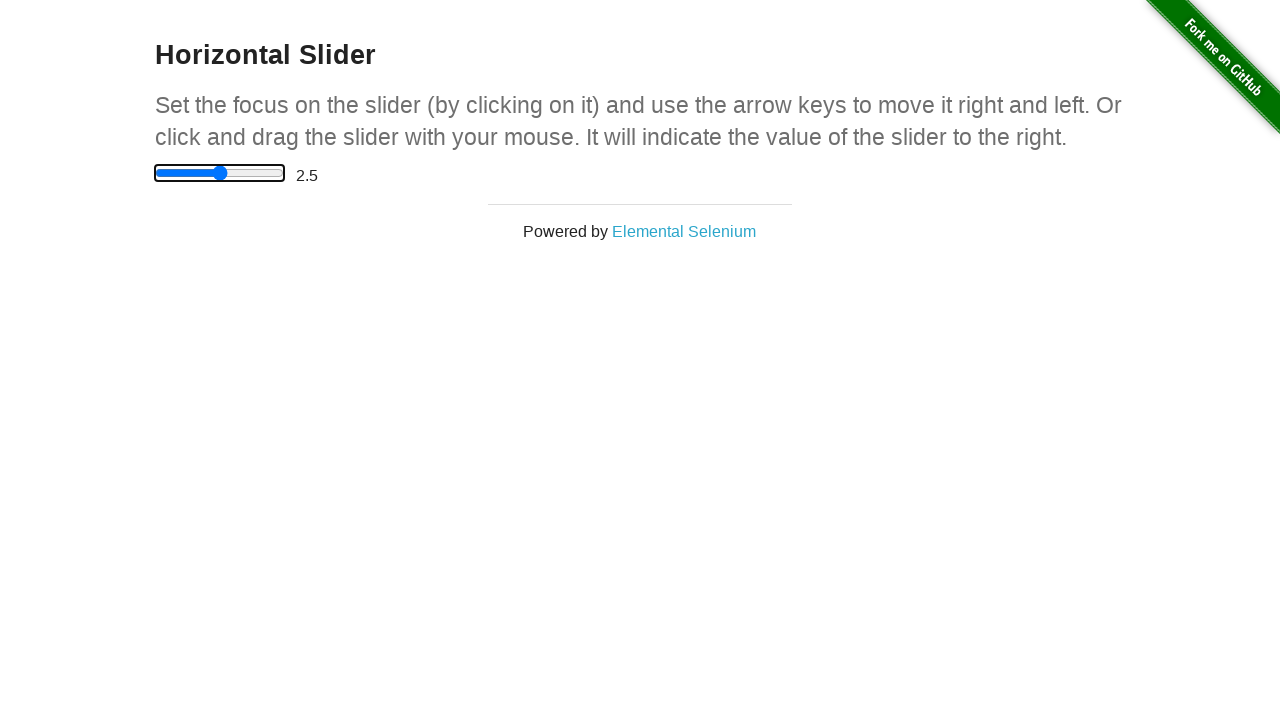

Pressed ArrowRight on slider, current value: 3 on xpath=//input[@type='range']
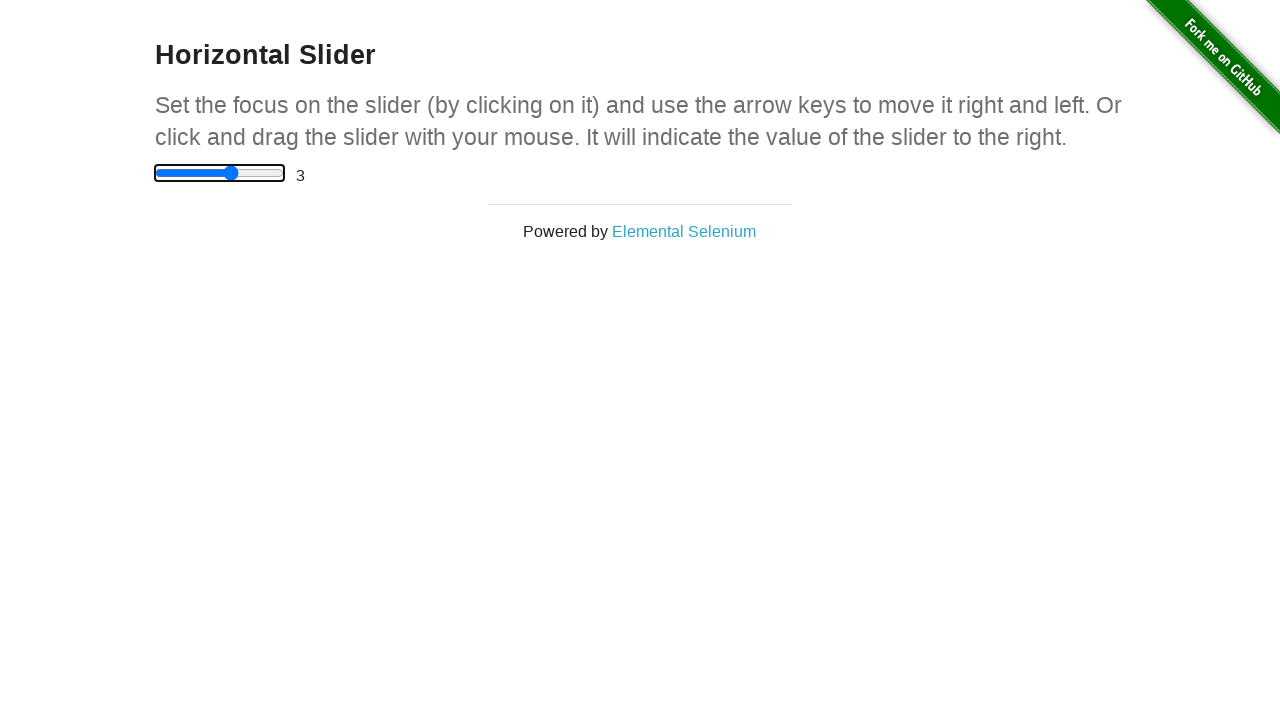

Waited 500ms before next slider movement
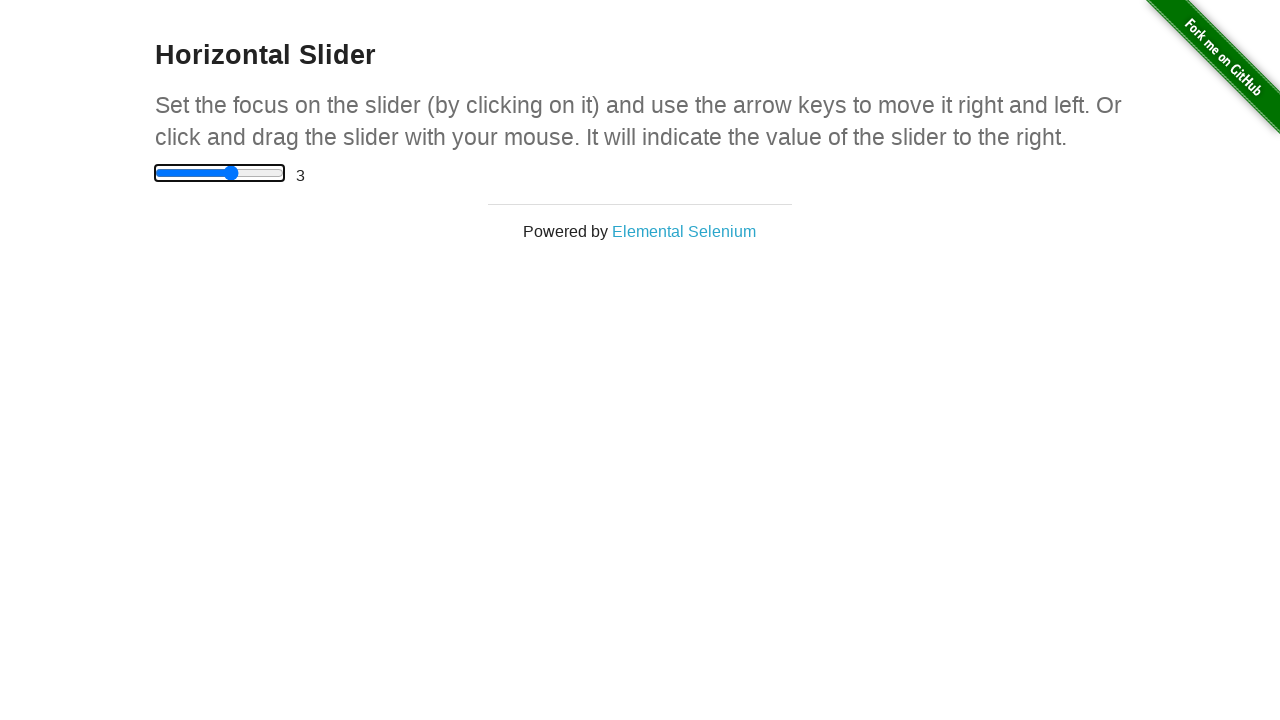

Pressed ArrowRight on slider, current value: 3.5 on xpath=//input[@type='range']
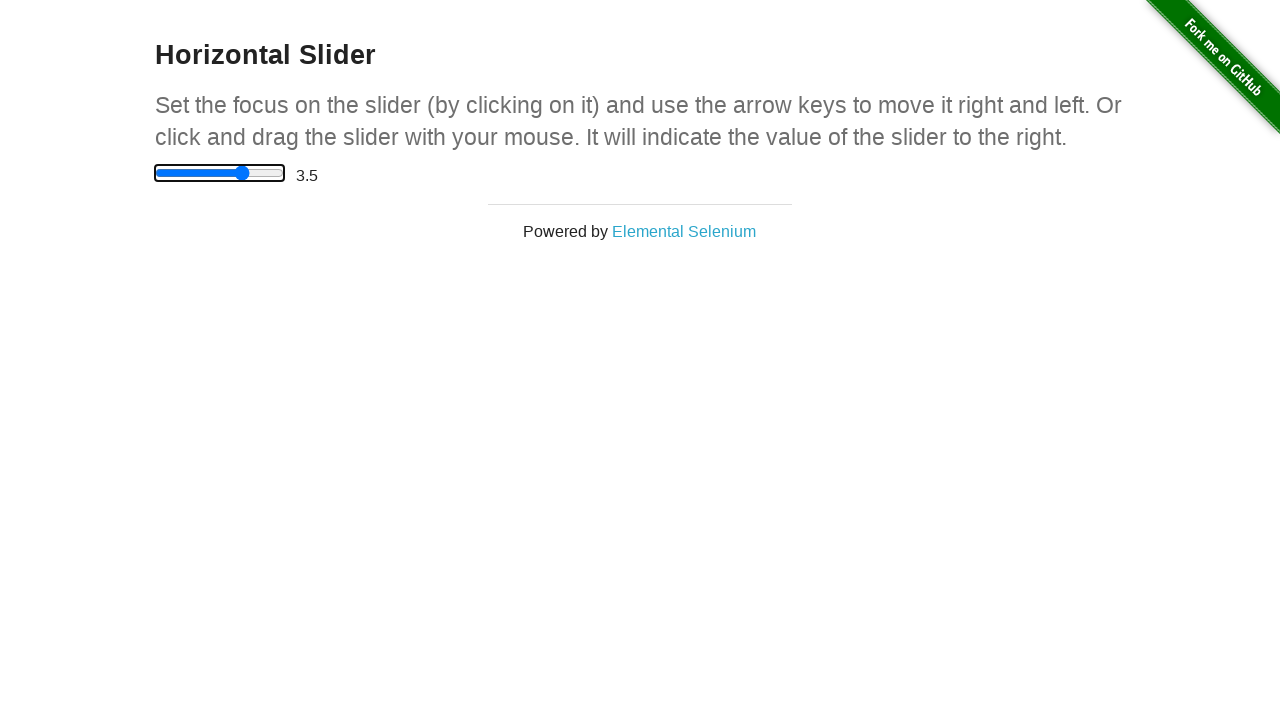

Waited 500ms before next slider movement
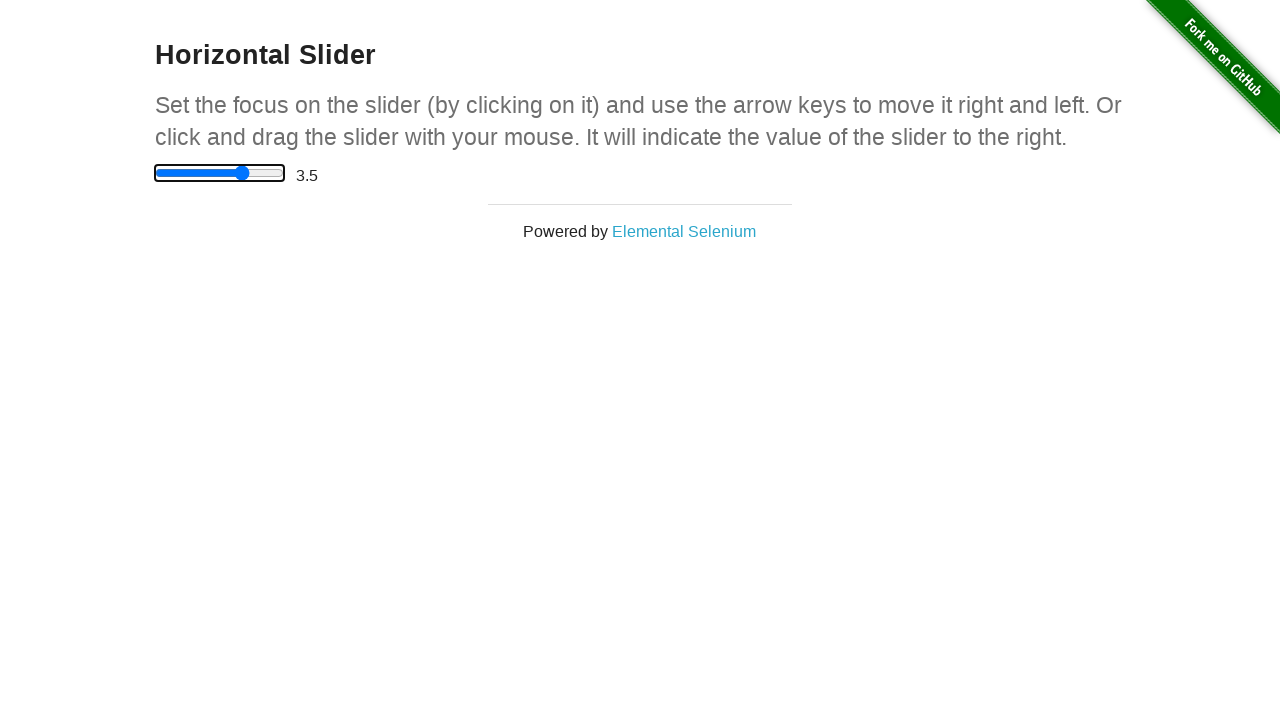

Verified slider reached target value of 3.5
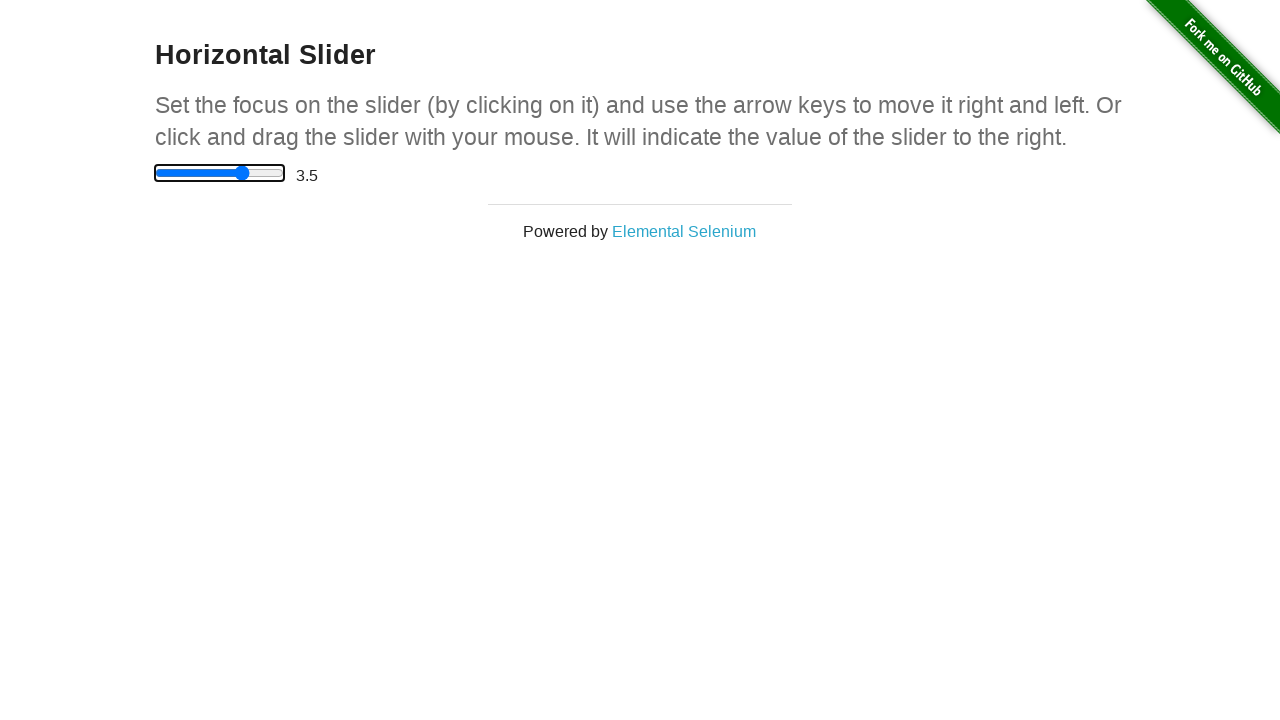

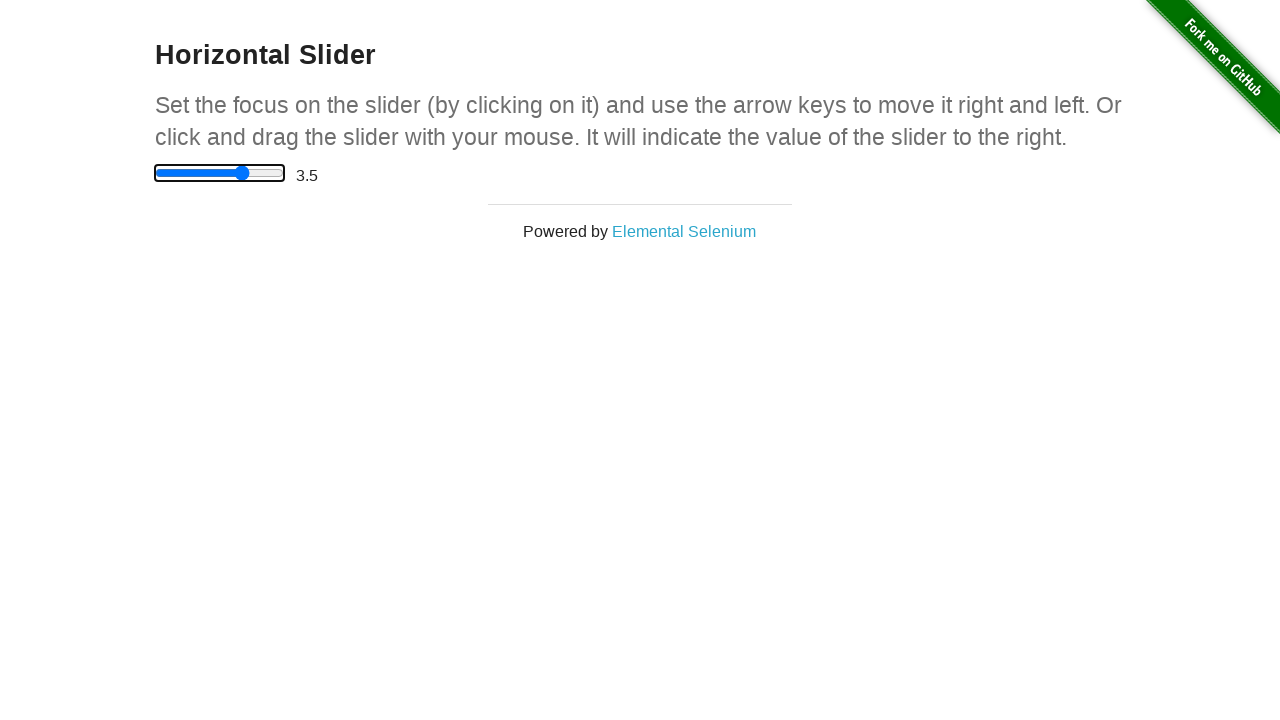